Tests various form interactions on a practice website including filling login fields, triggering a forgot password flow, entering reset information (name, email, phone), and submitting forms using different locator strategies.

Starting URL: https://rahulshettyacademy.com/locatorspractice/

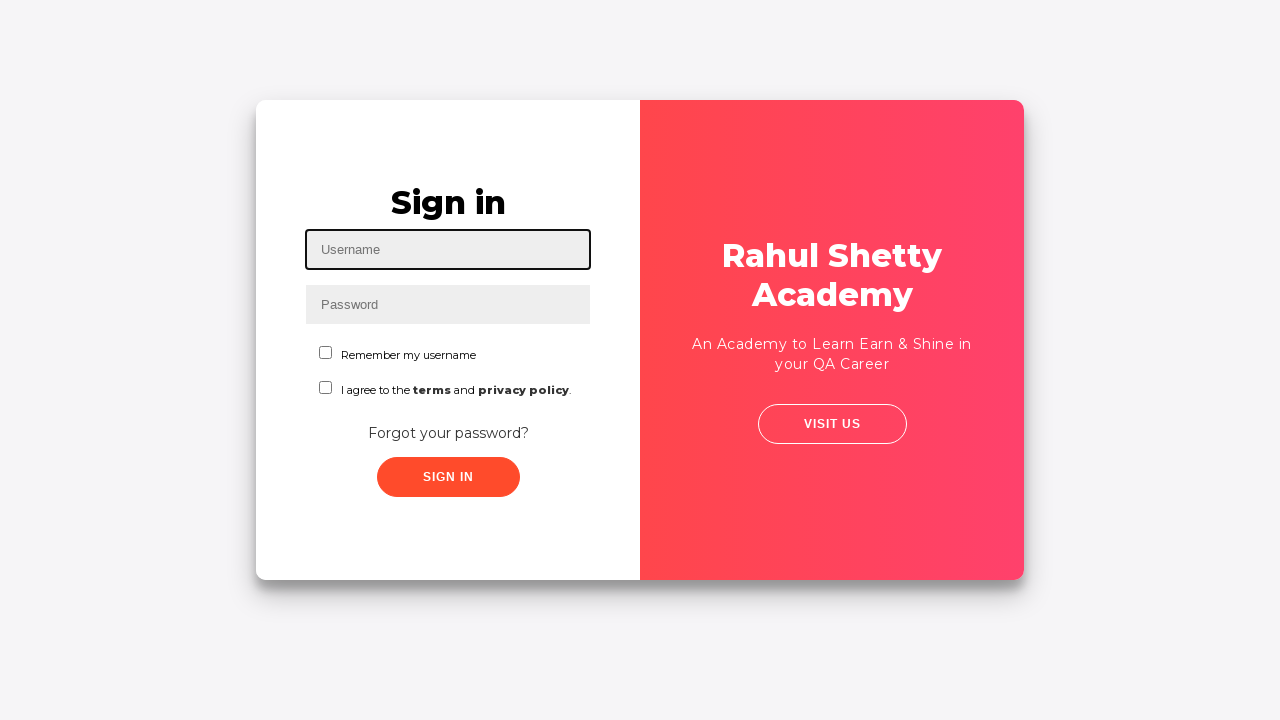

Filled username field with 'TestUser42' on #inputUsername
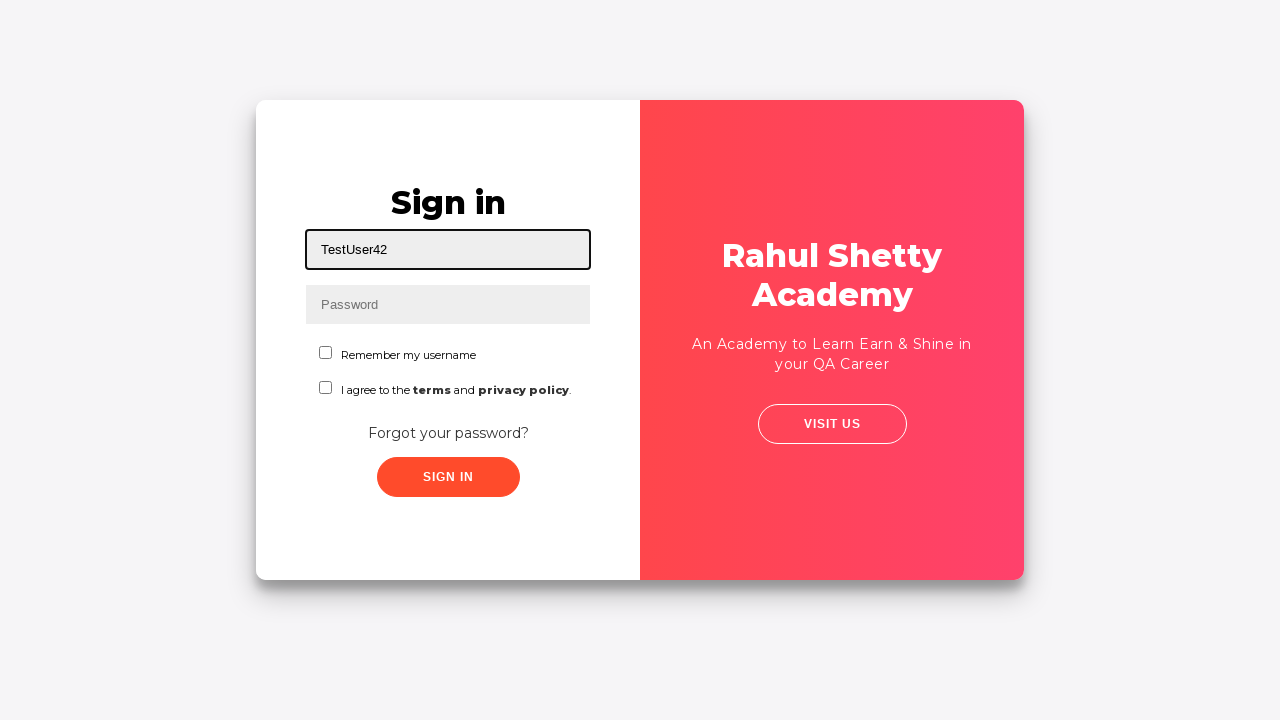

Filled password field with 'TestPass@456' on input[name='inputPassword']
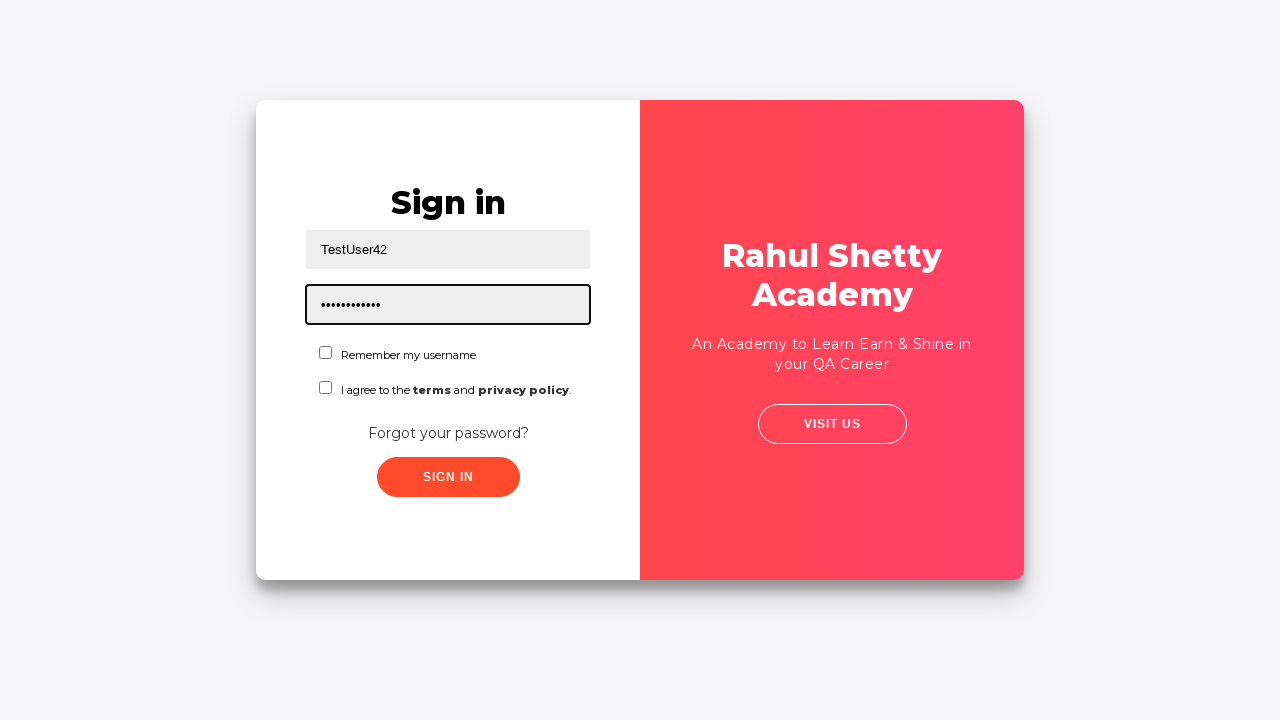

Clicked sign in button at (448, 477) on .signInBtn
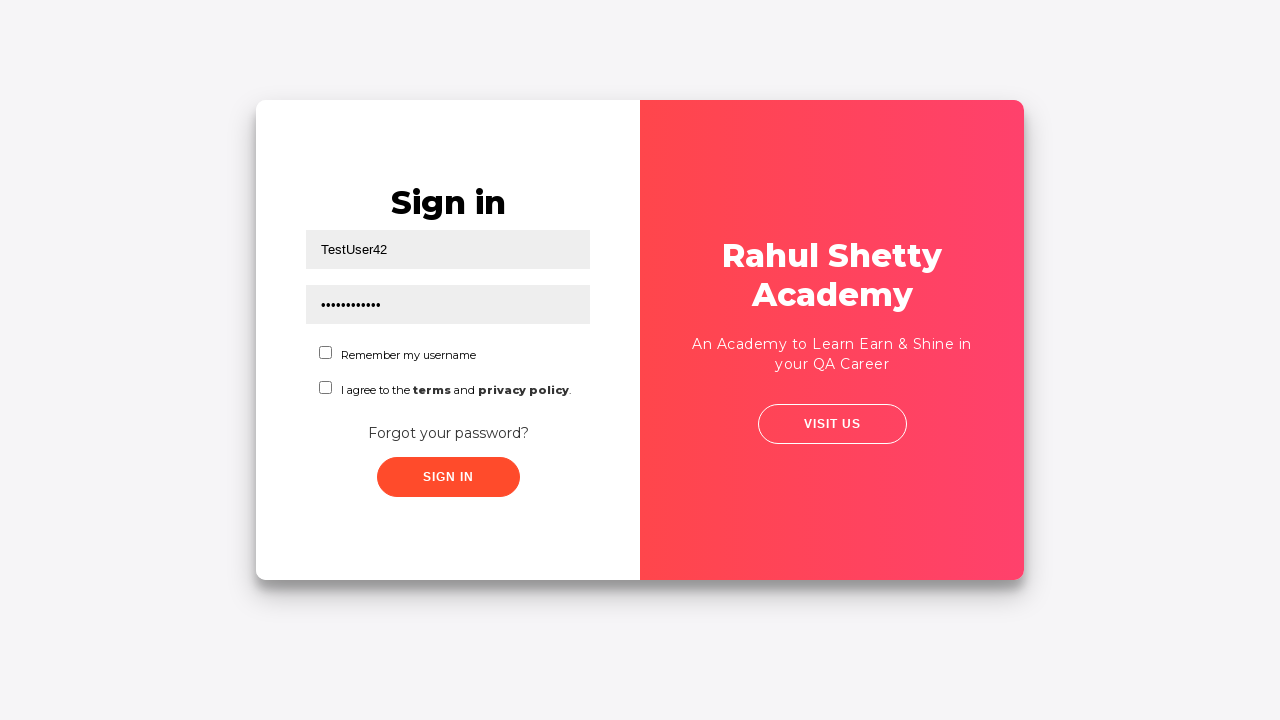

Error message appeared
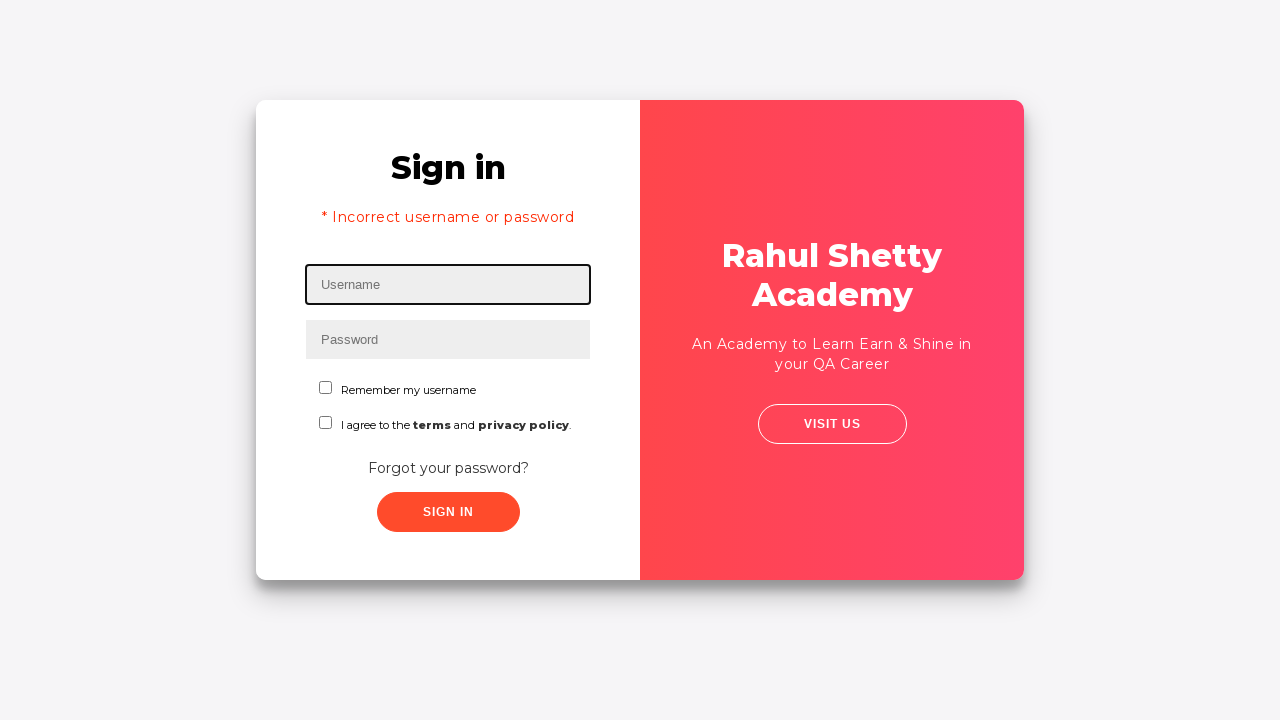

Clicked 'Forgot your password?' link at (448, 468) on text=Forgot your password?
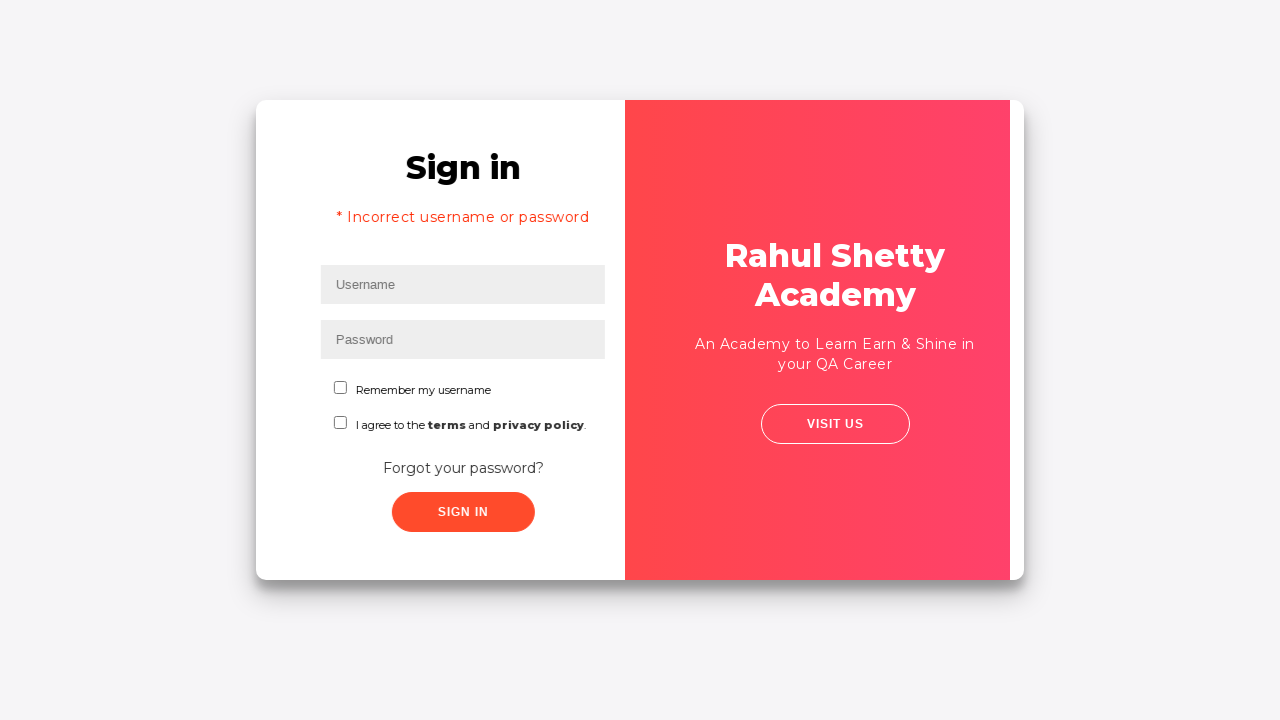

Filled name field with 'TestUser42' in password reset form on input[placeholder='Name']
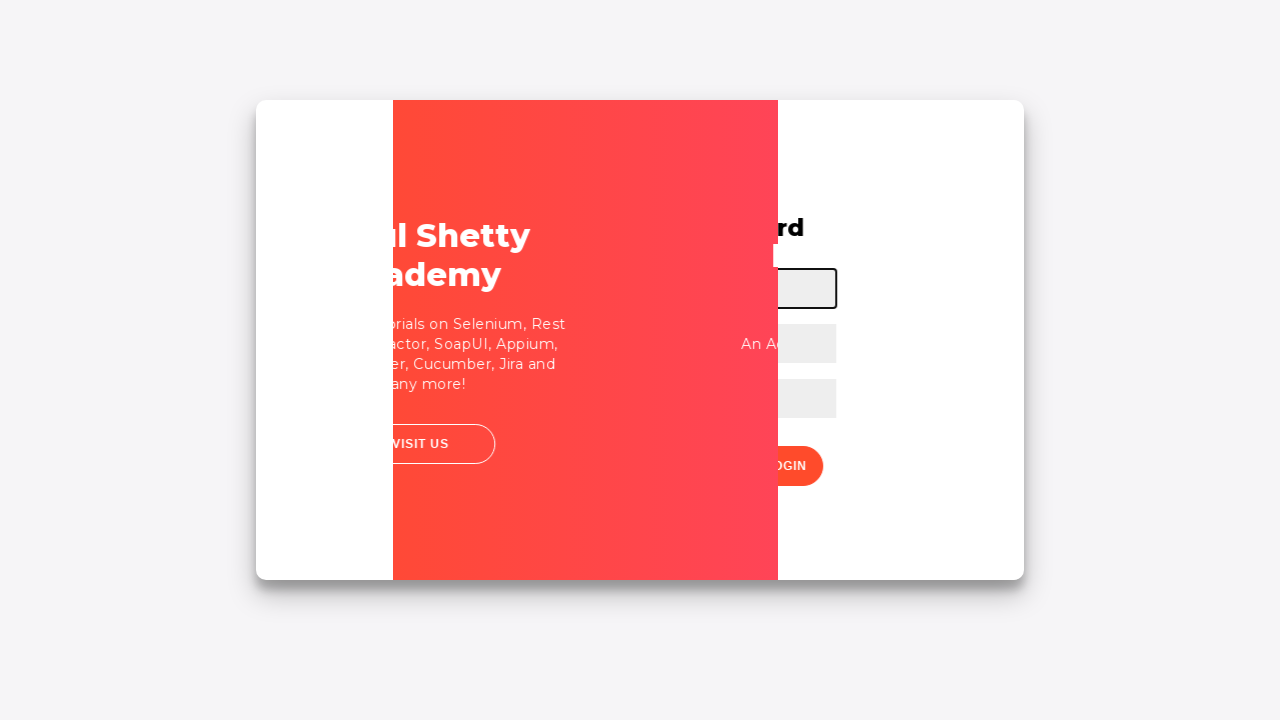

Filled email field with 'testuser42@example.com' in password reset form on input[placeholder='Email']
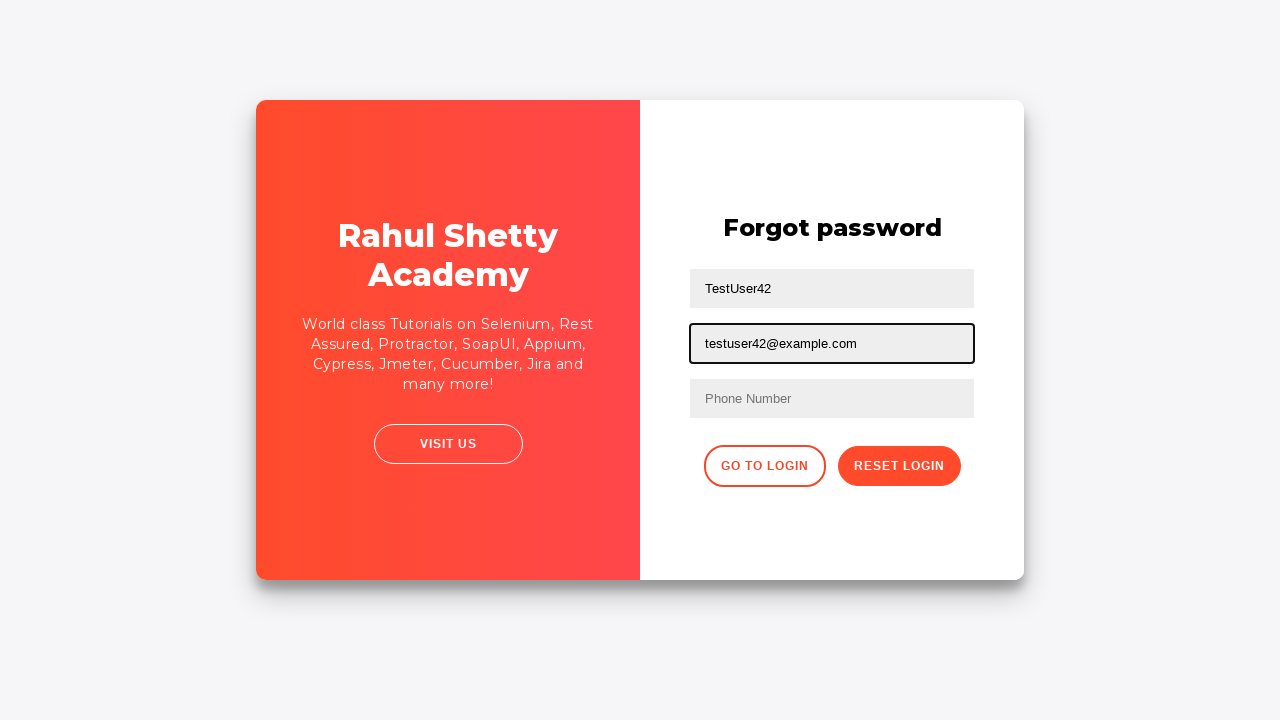

Filled phone number field with '9876543210' in password reset form on form input:nth-of-type(3)
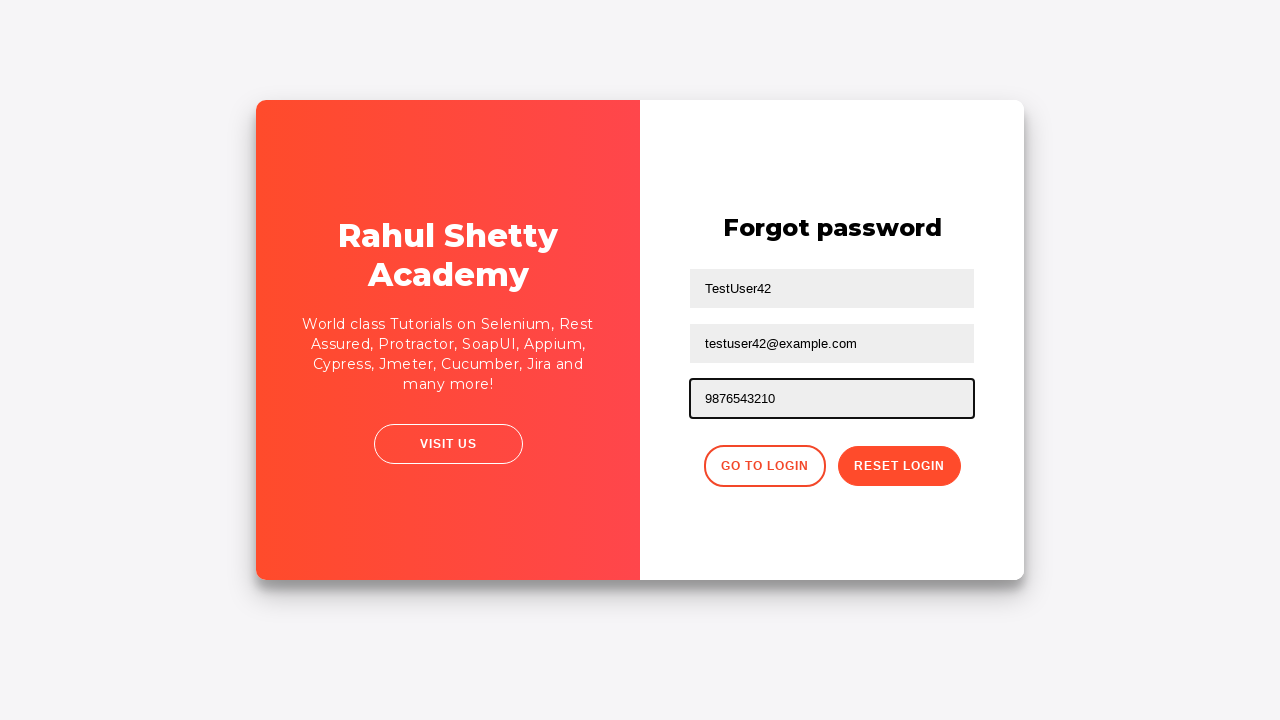

Clicked reset password button at (899, 466) on .reset-pwd-btn
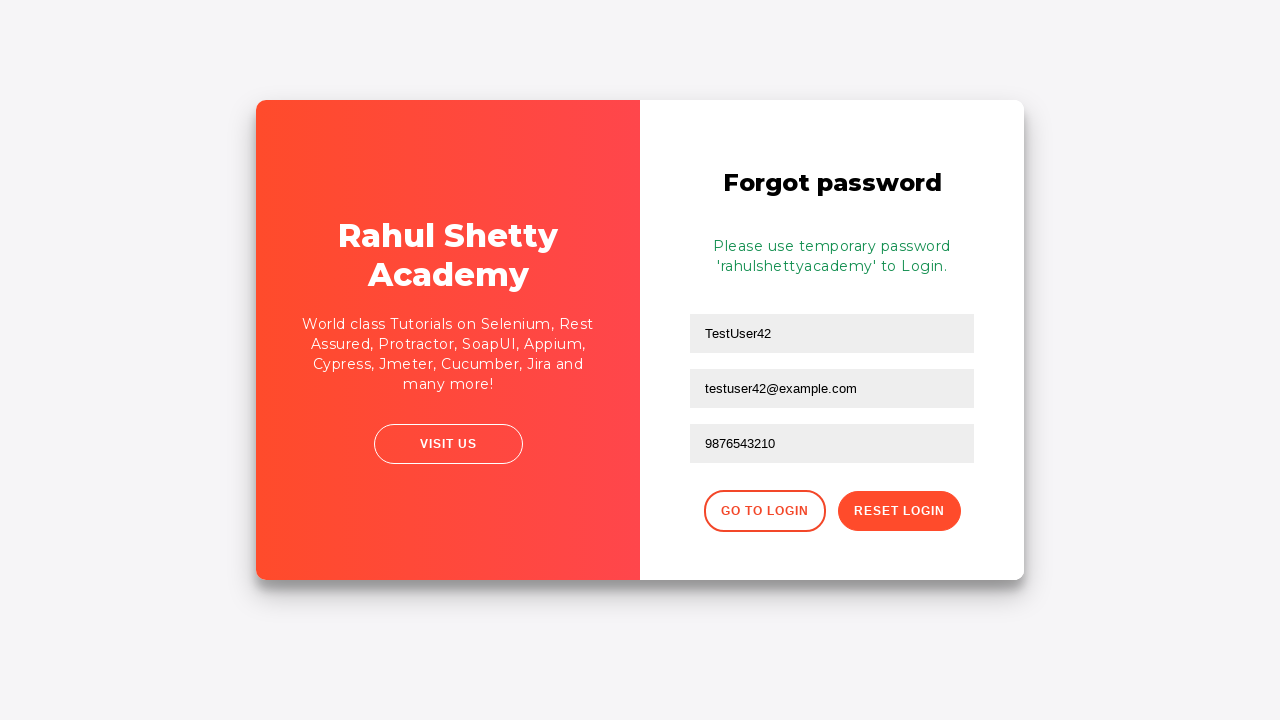

Password reset confirmation message appeared
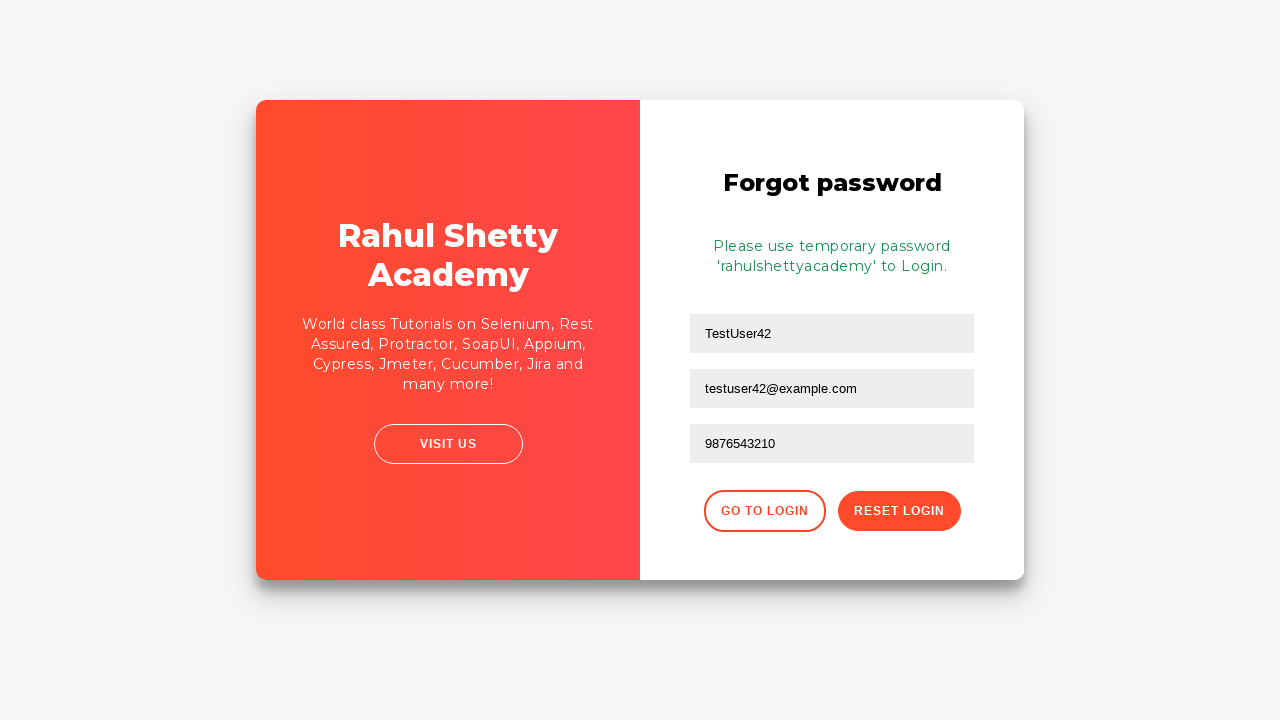

Clicked 'Go to Login' button to return to login page at (764, 511) on div.forgot-pwd-btn-conainer button:first-of-type
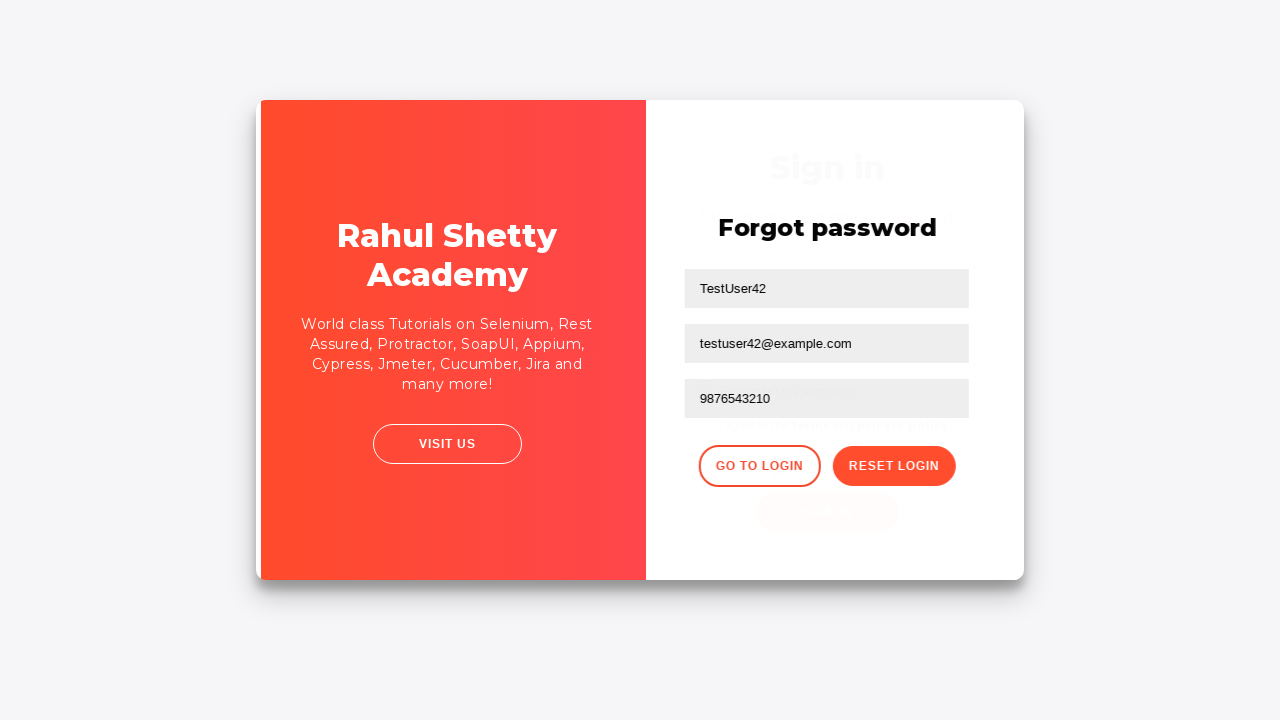

Filled username field with 'rahulshettyacademy' on input#inputUsername
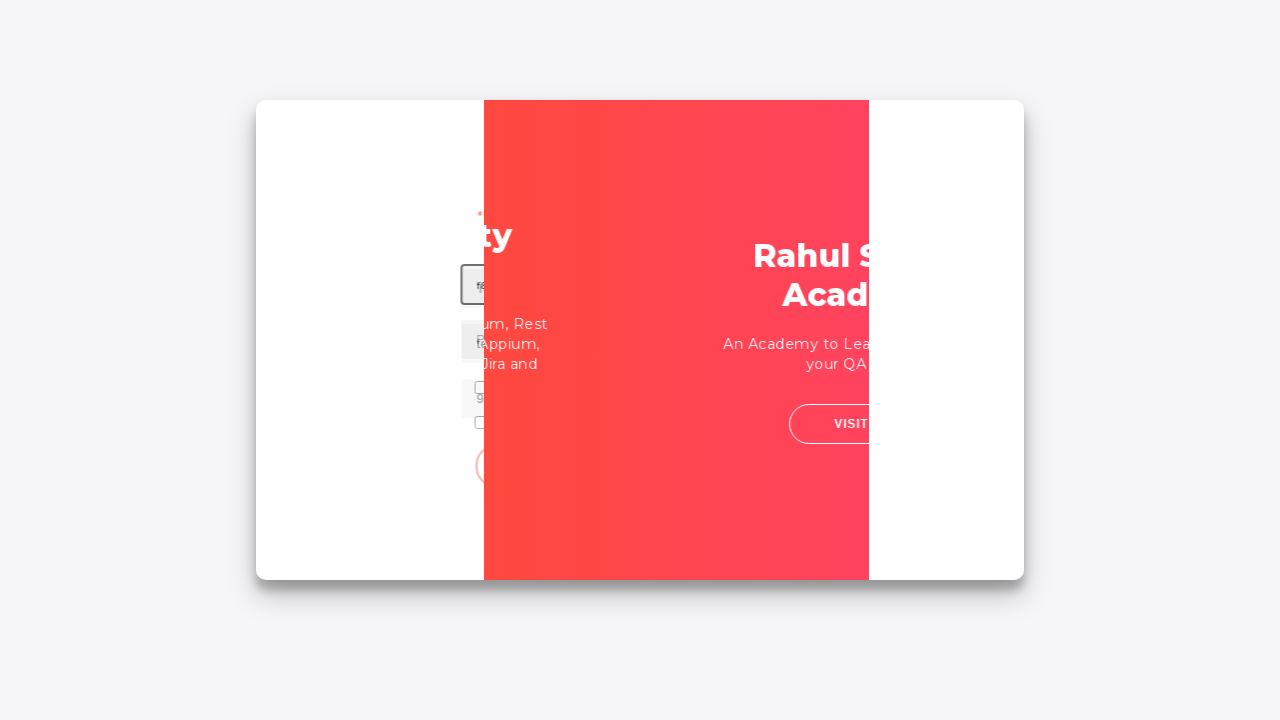

Filled password field with 'learning' on input[type*='Pass']
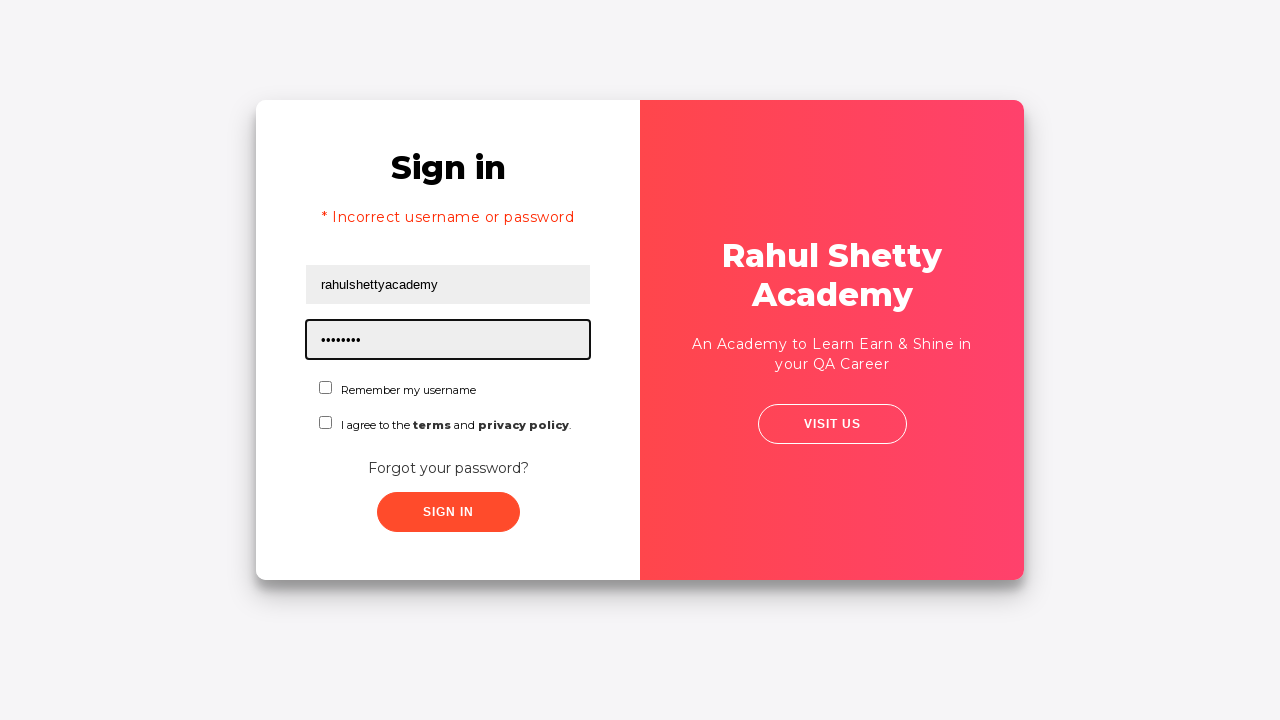

Clicked checkbox at (326, 388) on #chkboxOne
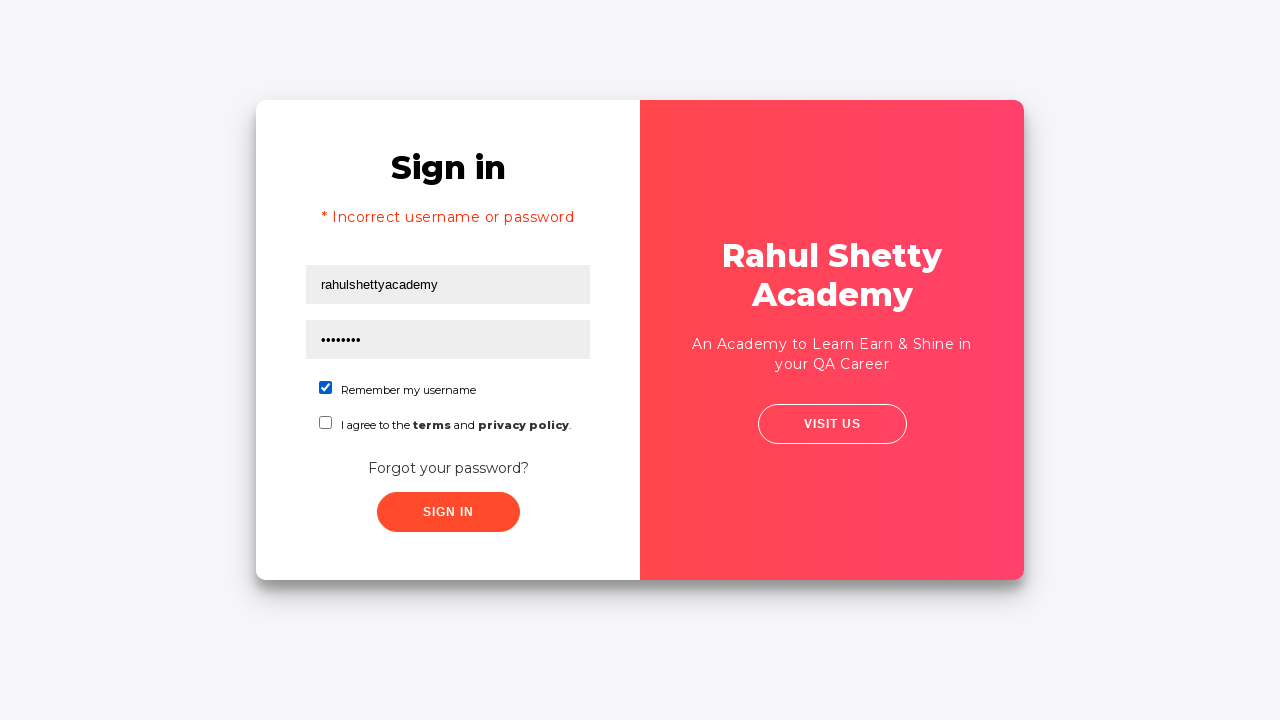

Clicked submit button to complete login at (448, 512) on button.submit
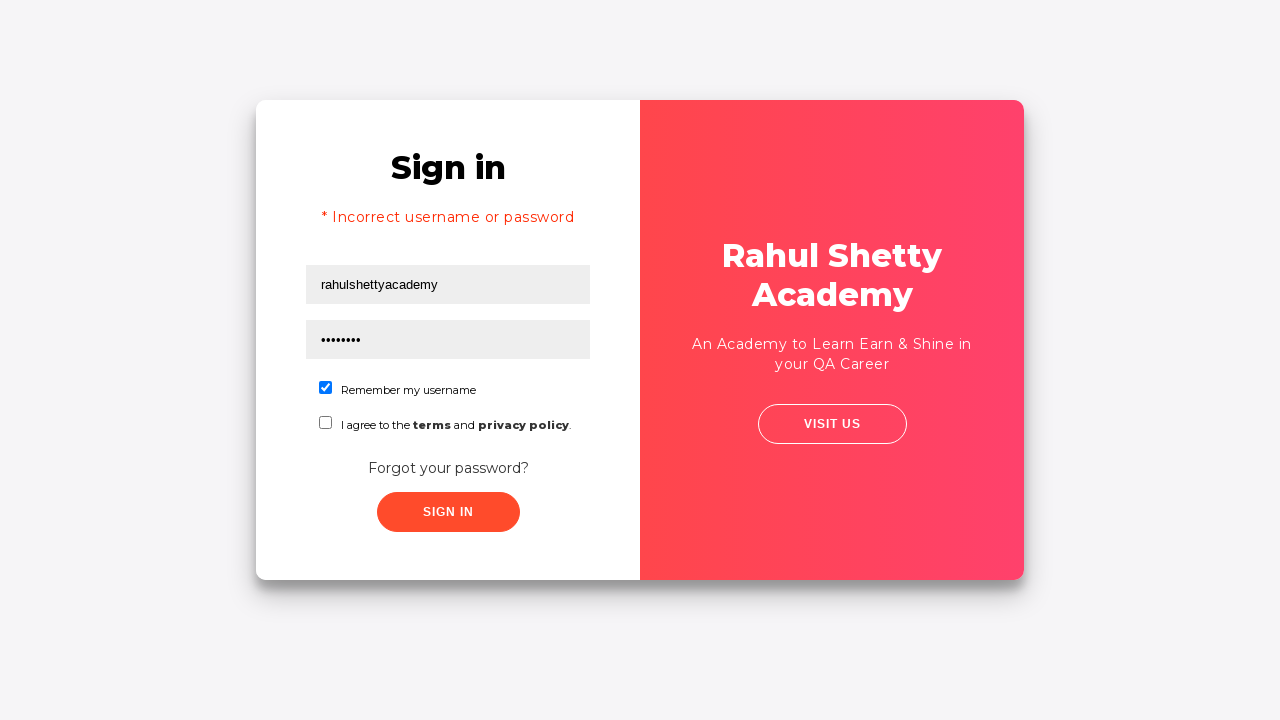

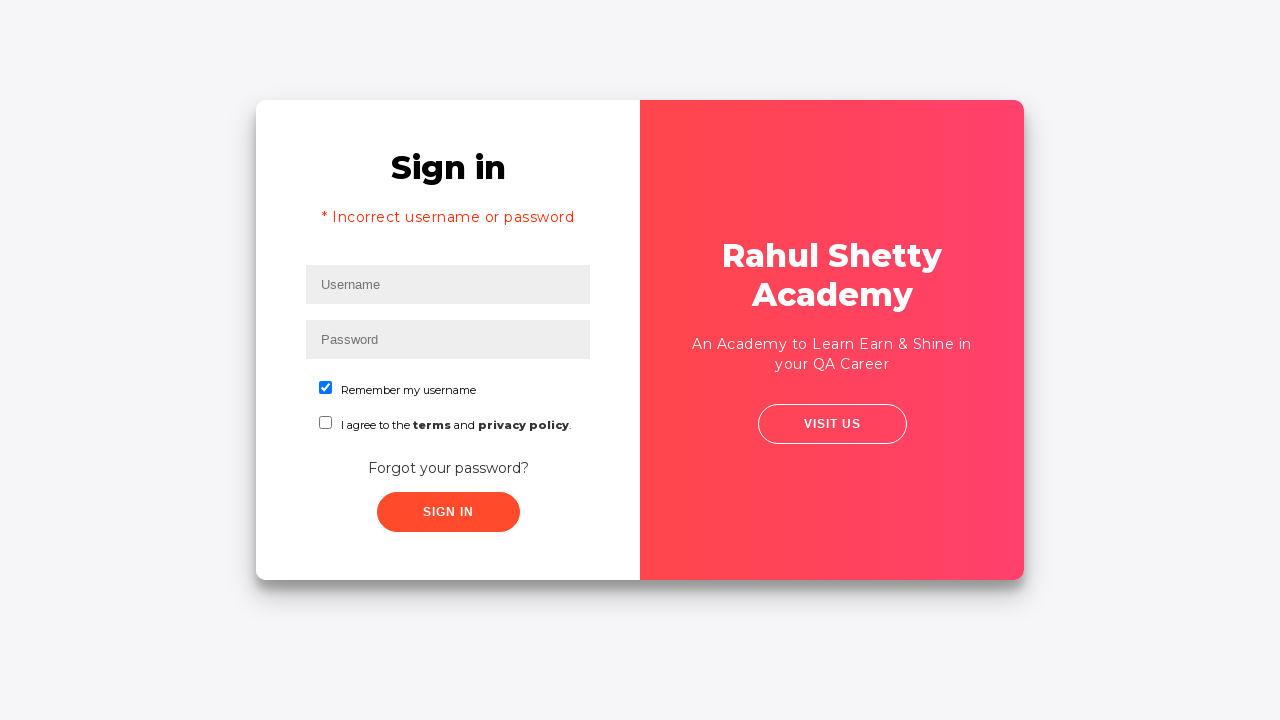